Tests accepting a JavaScript alert by clicking the first button and verifying the success message

Starting URL: https://the-internet.herokuapp.com/javascript_alerts

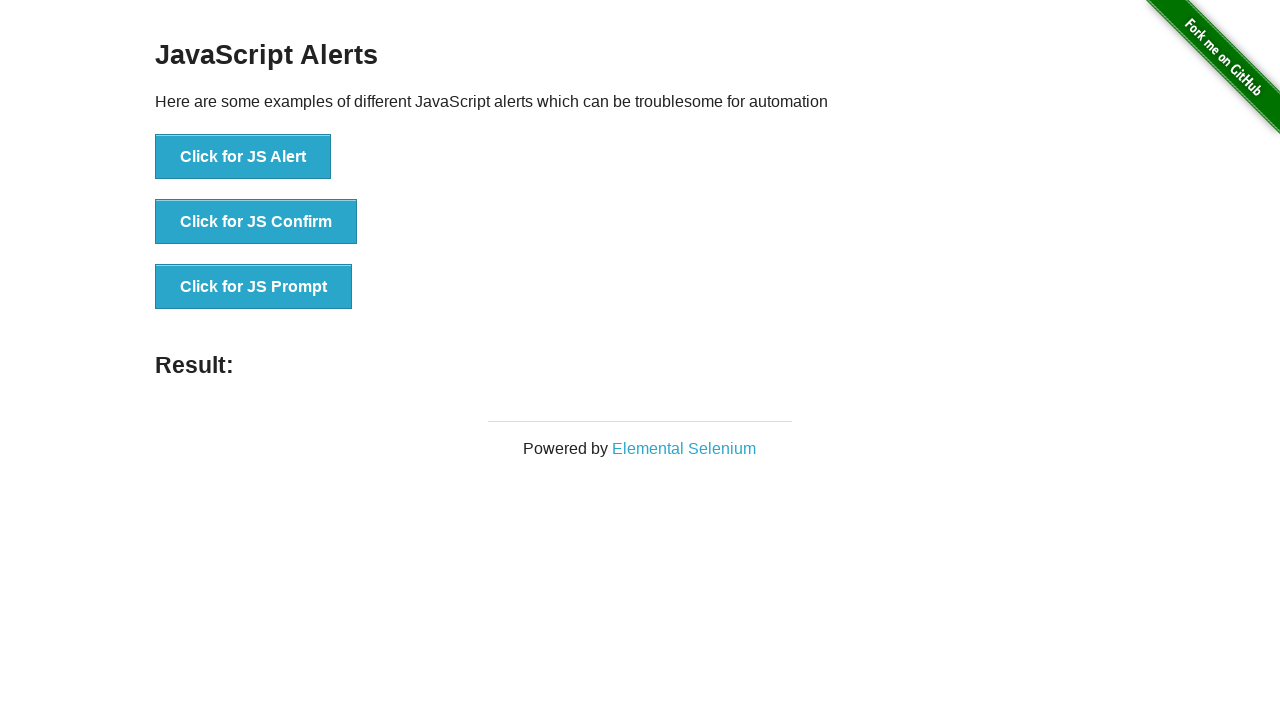

Clicked the 'Click for JS Alert' button to trigger JavaScript alert at (243, 157) on text='Click for JS Alert'
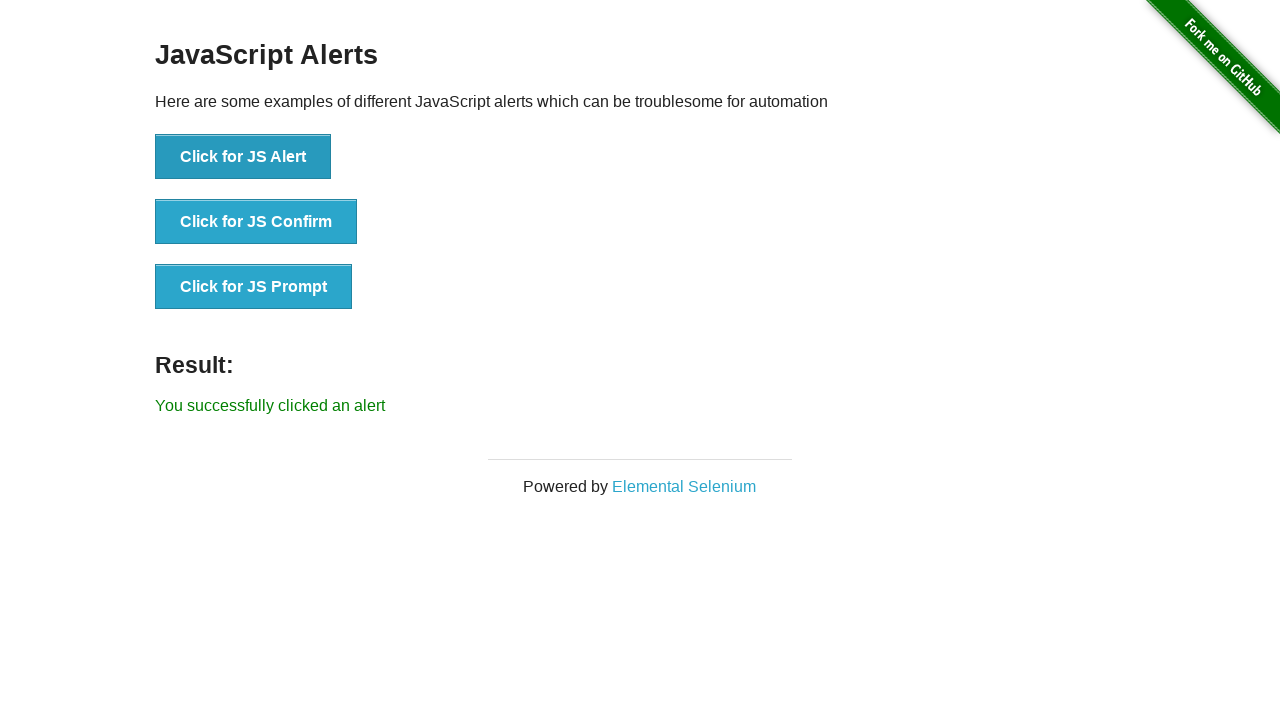

Set up dialog handler to accept the alert
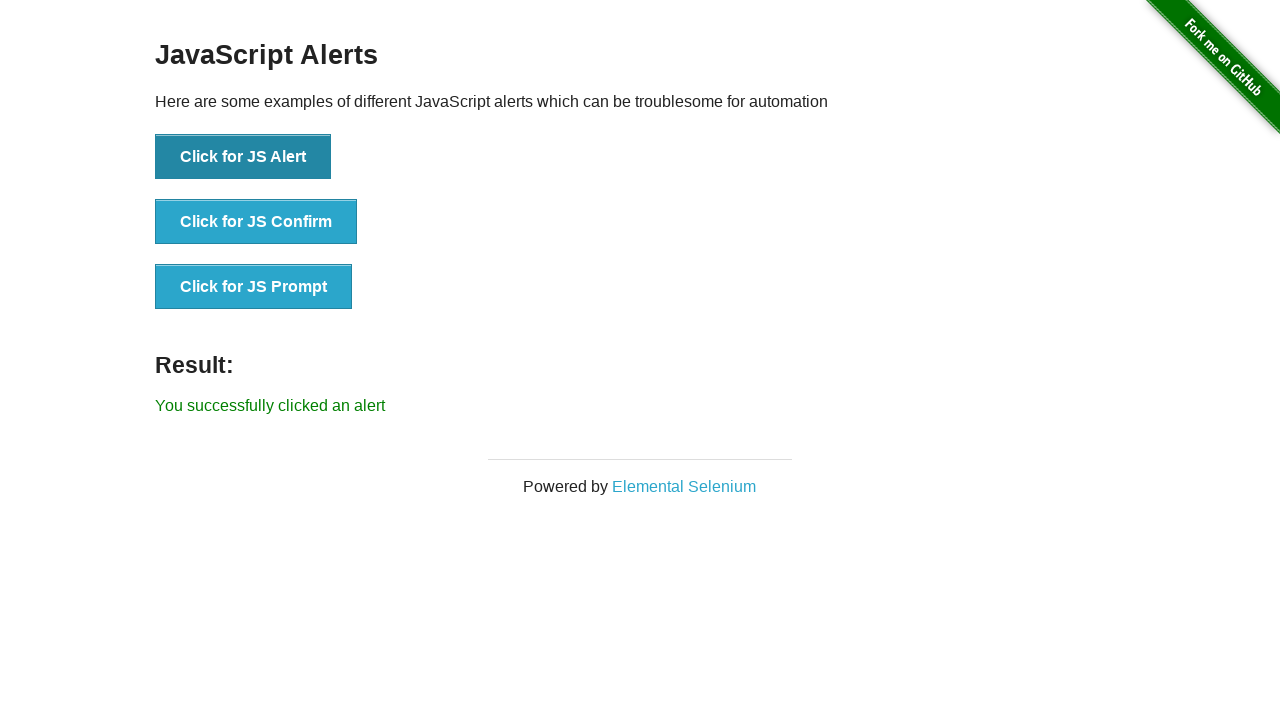

Retrieved the result message text
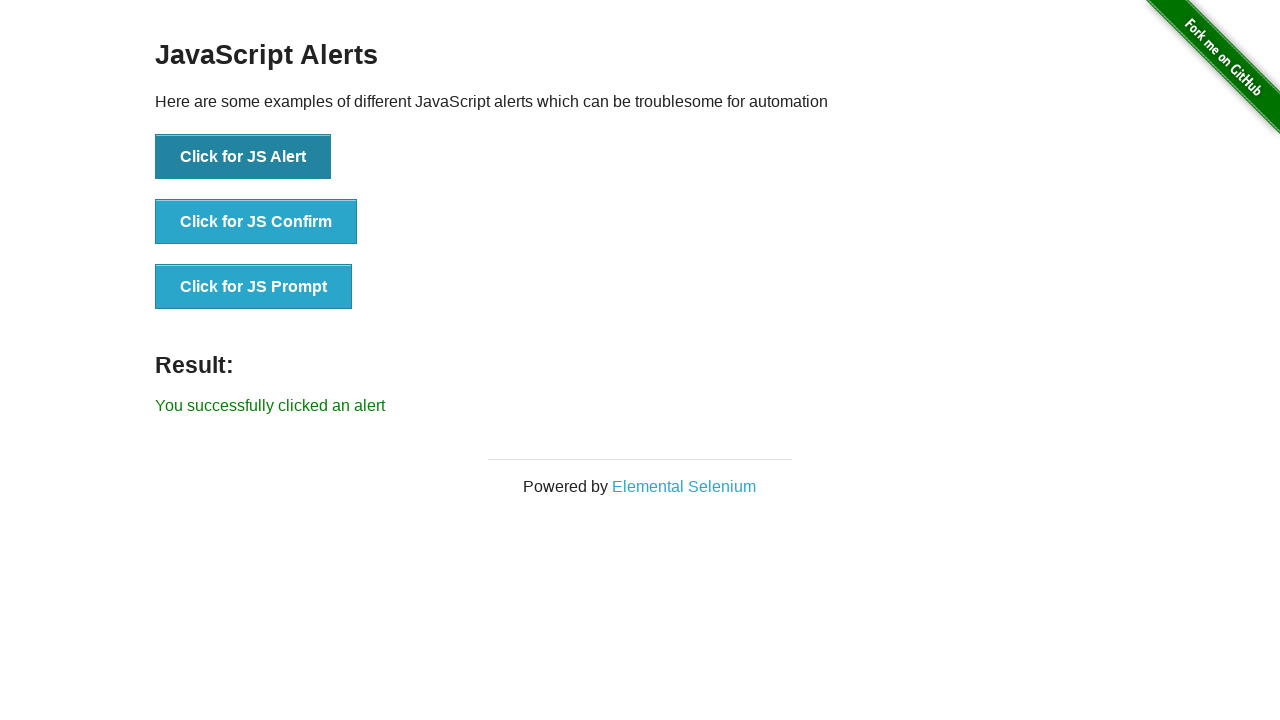

Verified success message: 'You successfully clicked an alert'
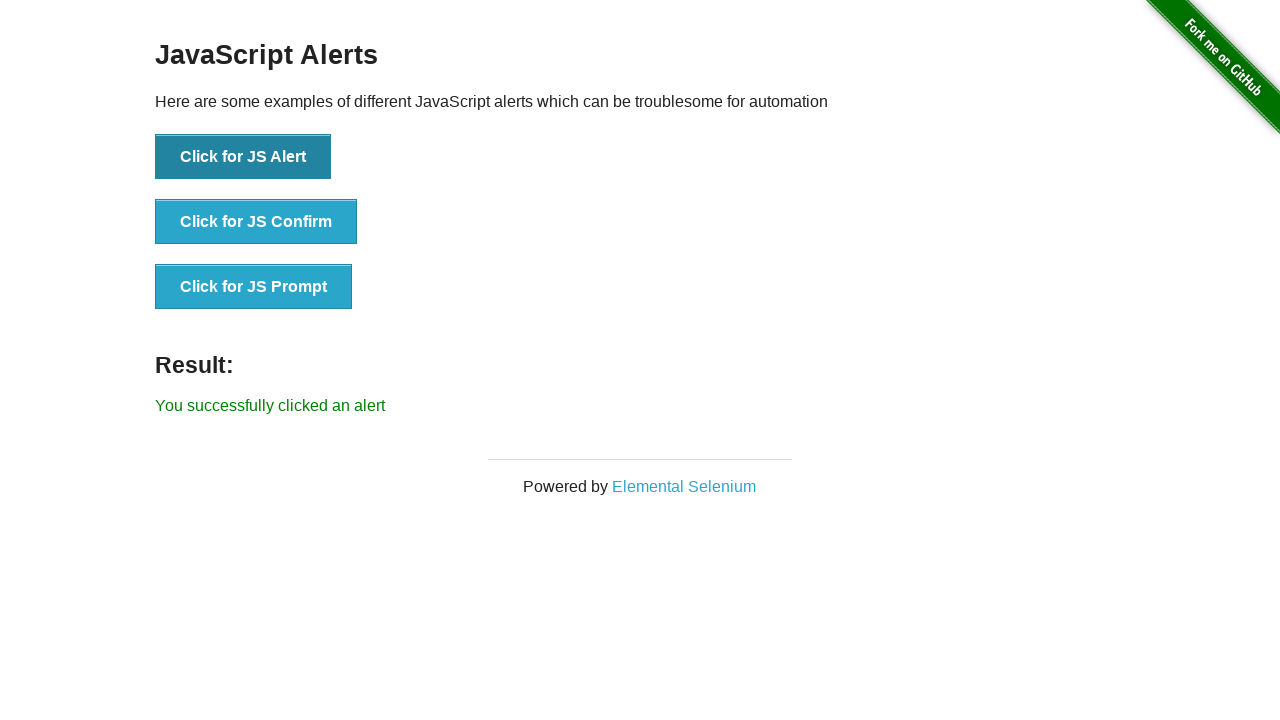

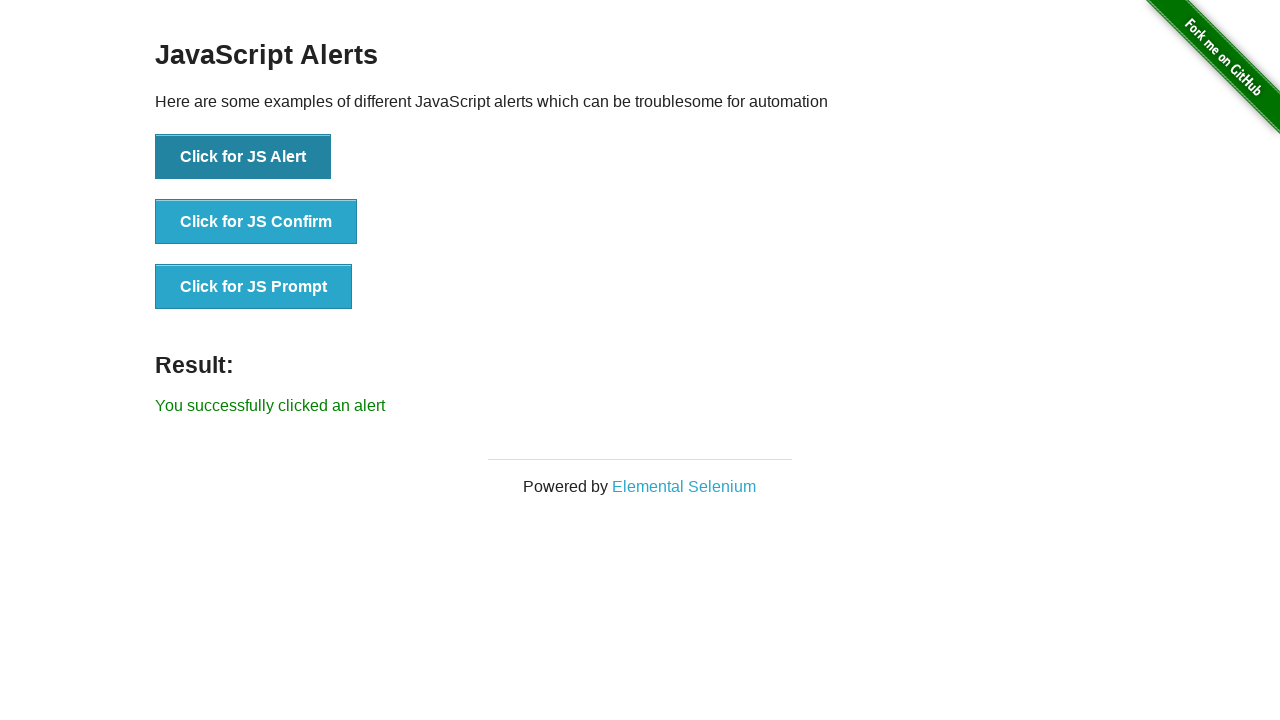